Tests dynamically loaded page elements by clicking the Start button and waiting for the "Hello World!" text to appear

Starting URL: https://the-internet.herokuapp.com/dynamic_loading/1

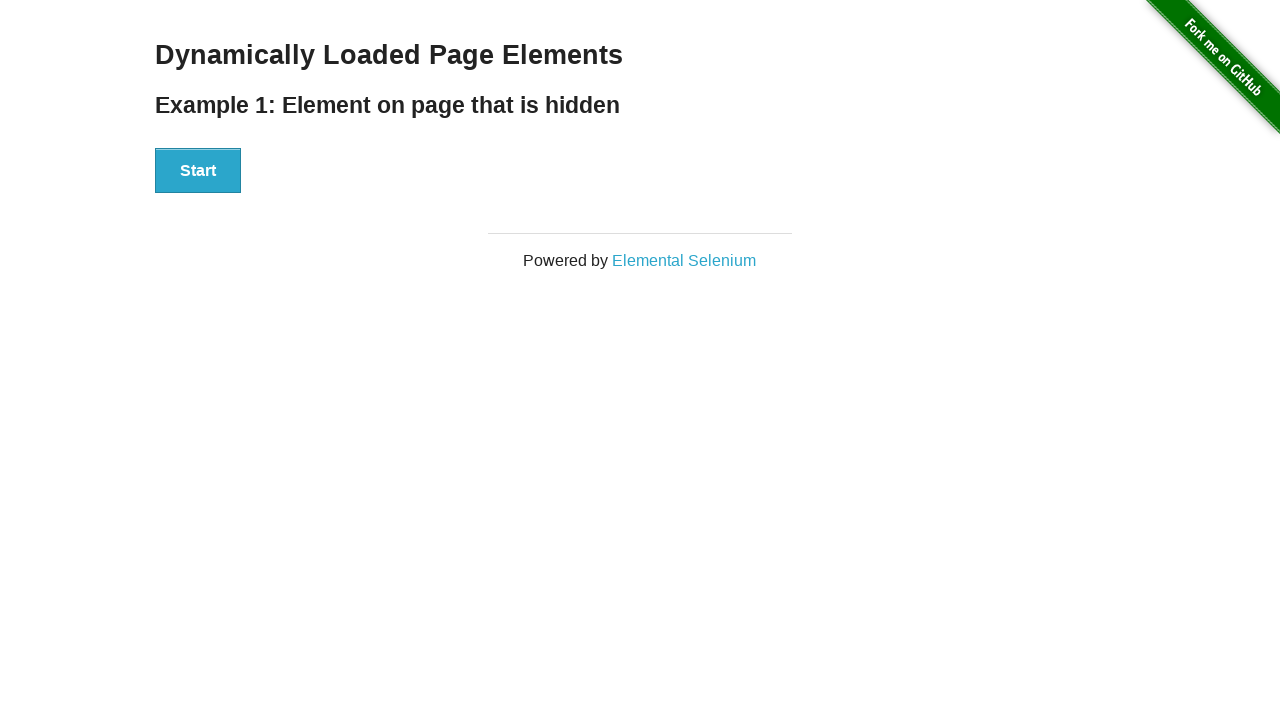

Clicked the Start button to initiate dynamic loading at (198, 171) on #start button
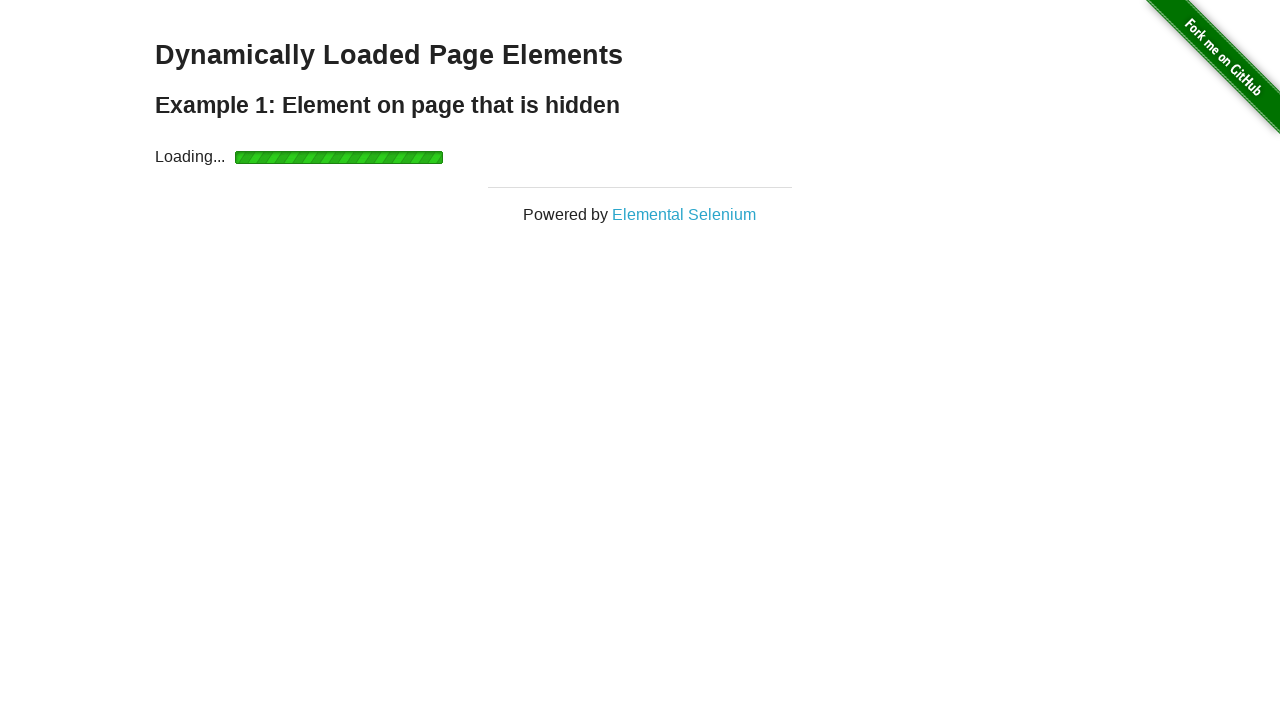

Waited for 'Hello World!' text to appear (loading completed within 6 seconds)
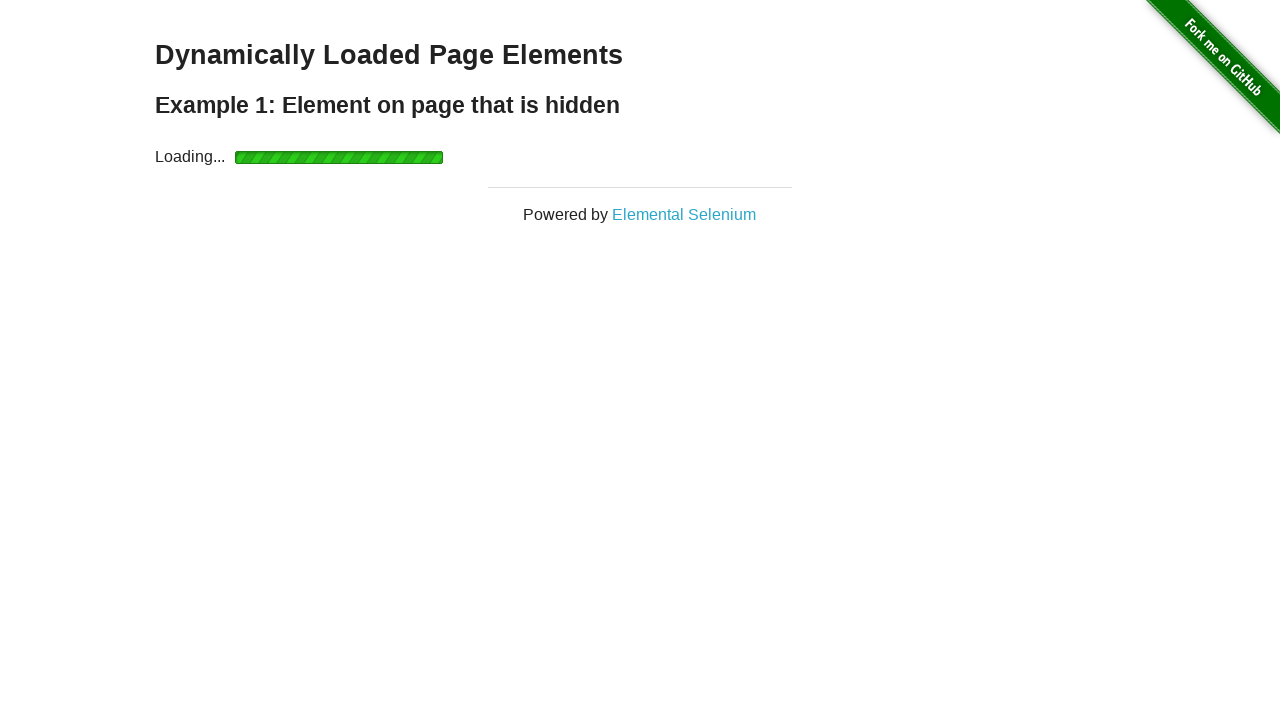

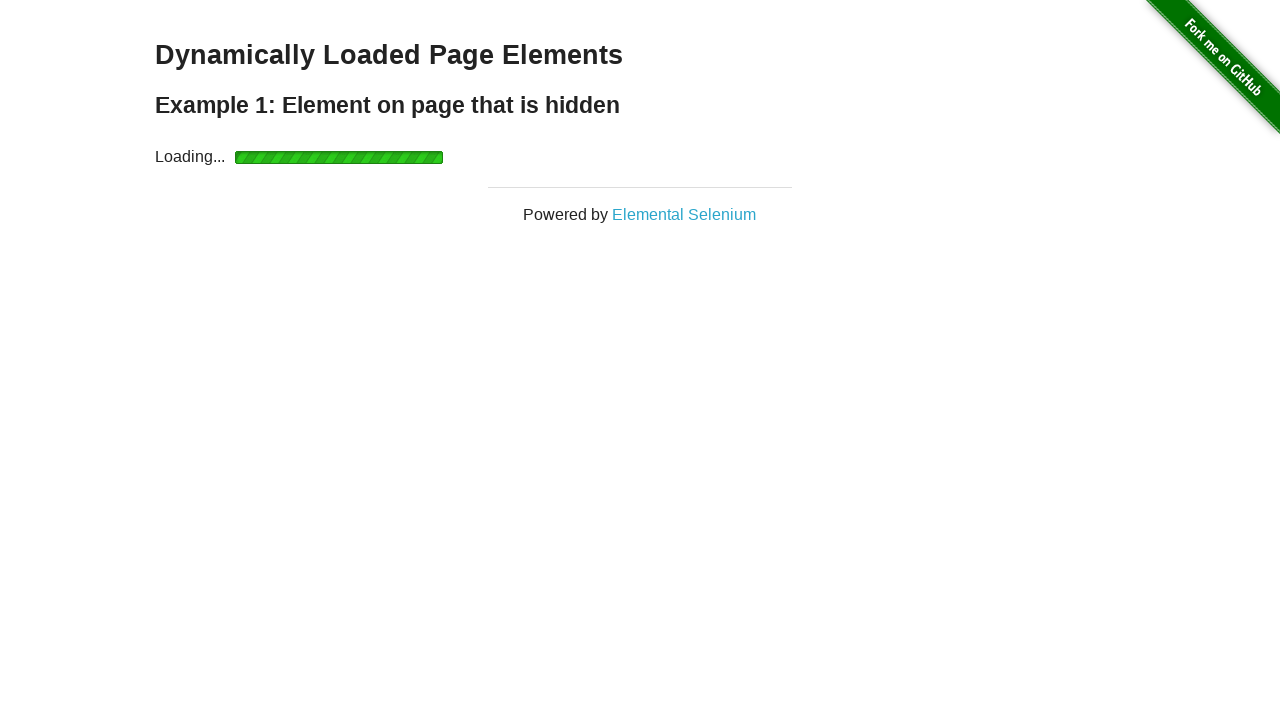